Tests browser window management by manipulating window position, size, and state (maximize, minimize, fullscreen)

Starting URL: https://techproeducation.com

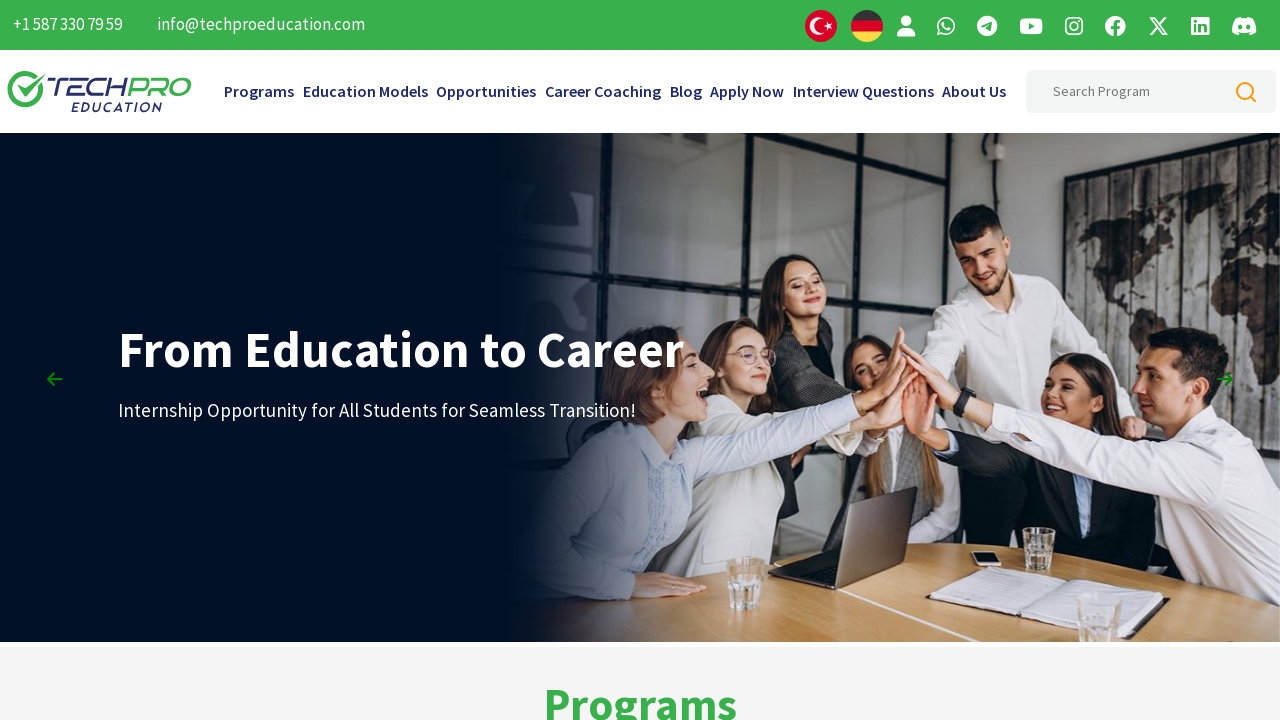

Retrieved initial window X and Y position
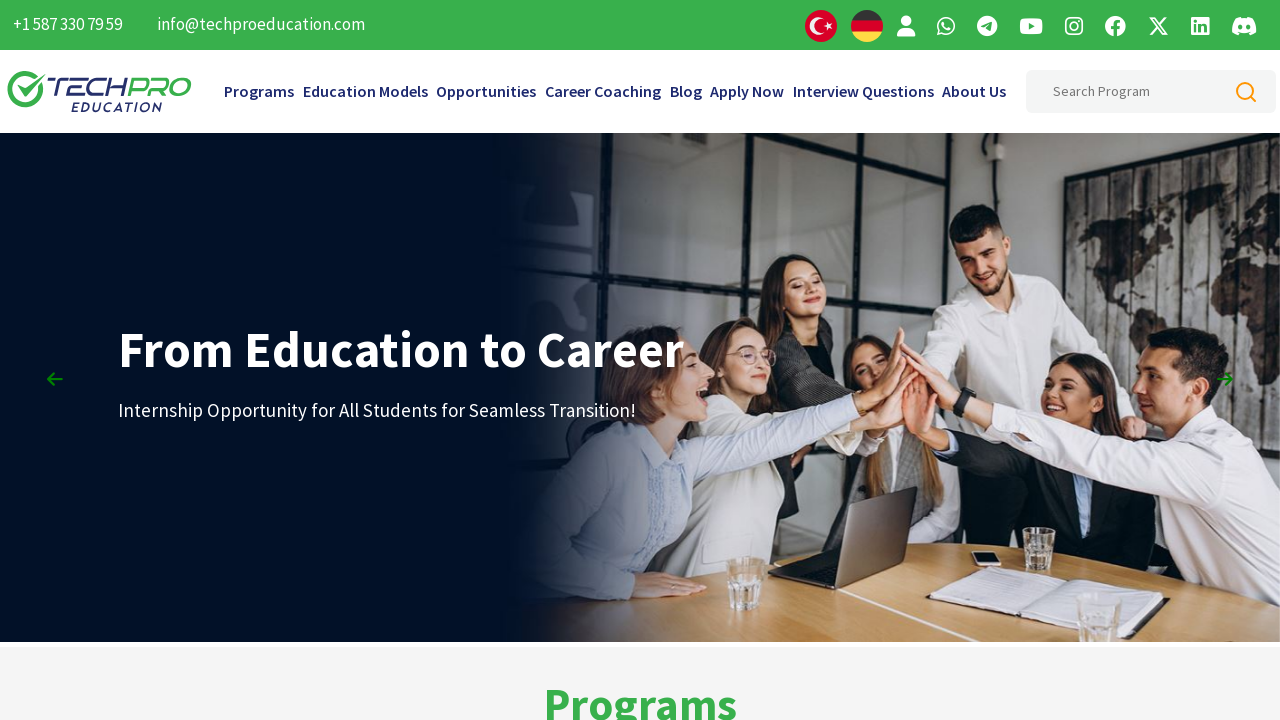

Retrieved initial window width and height
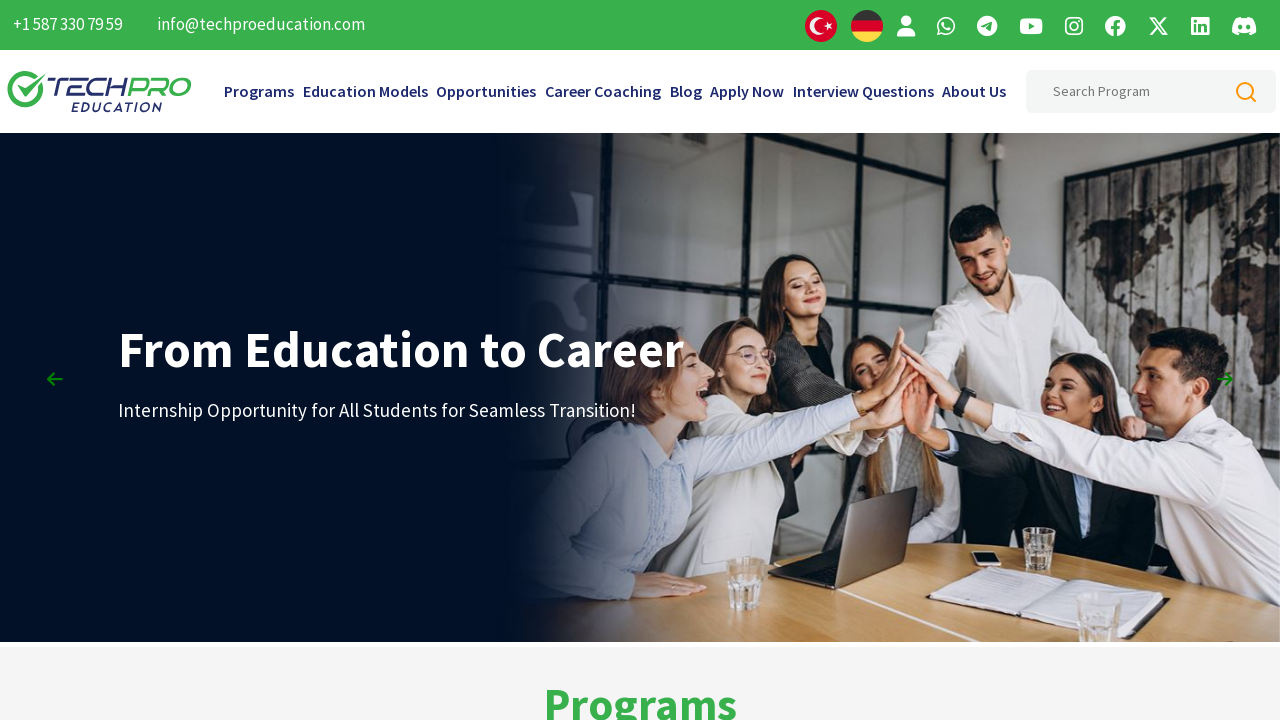

Set viewport size to 1920x1080 (maximize simulation)
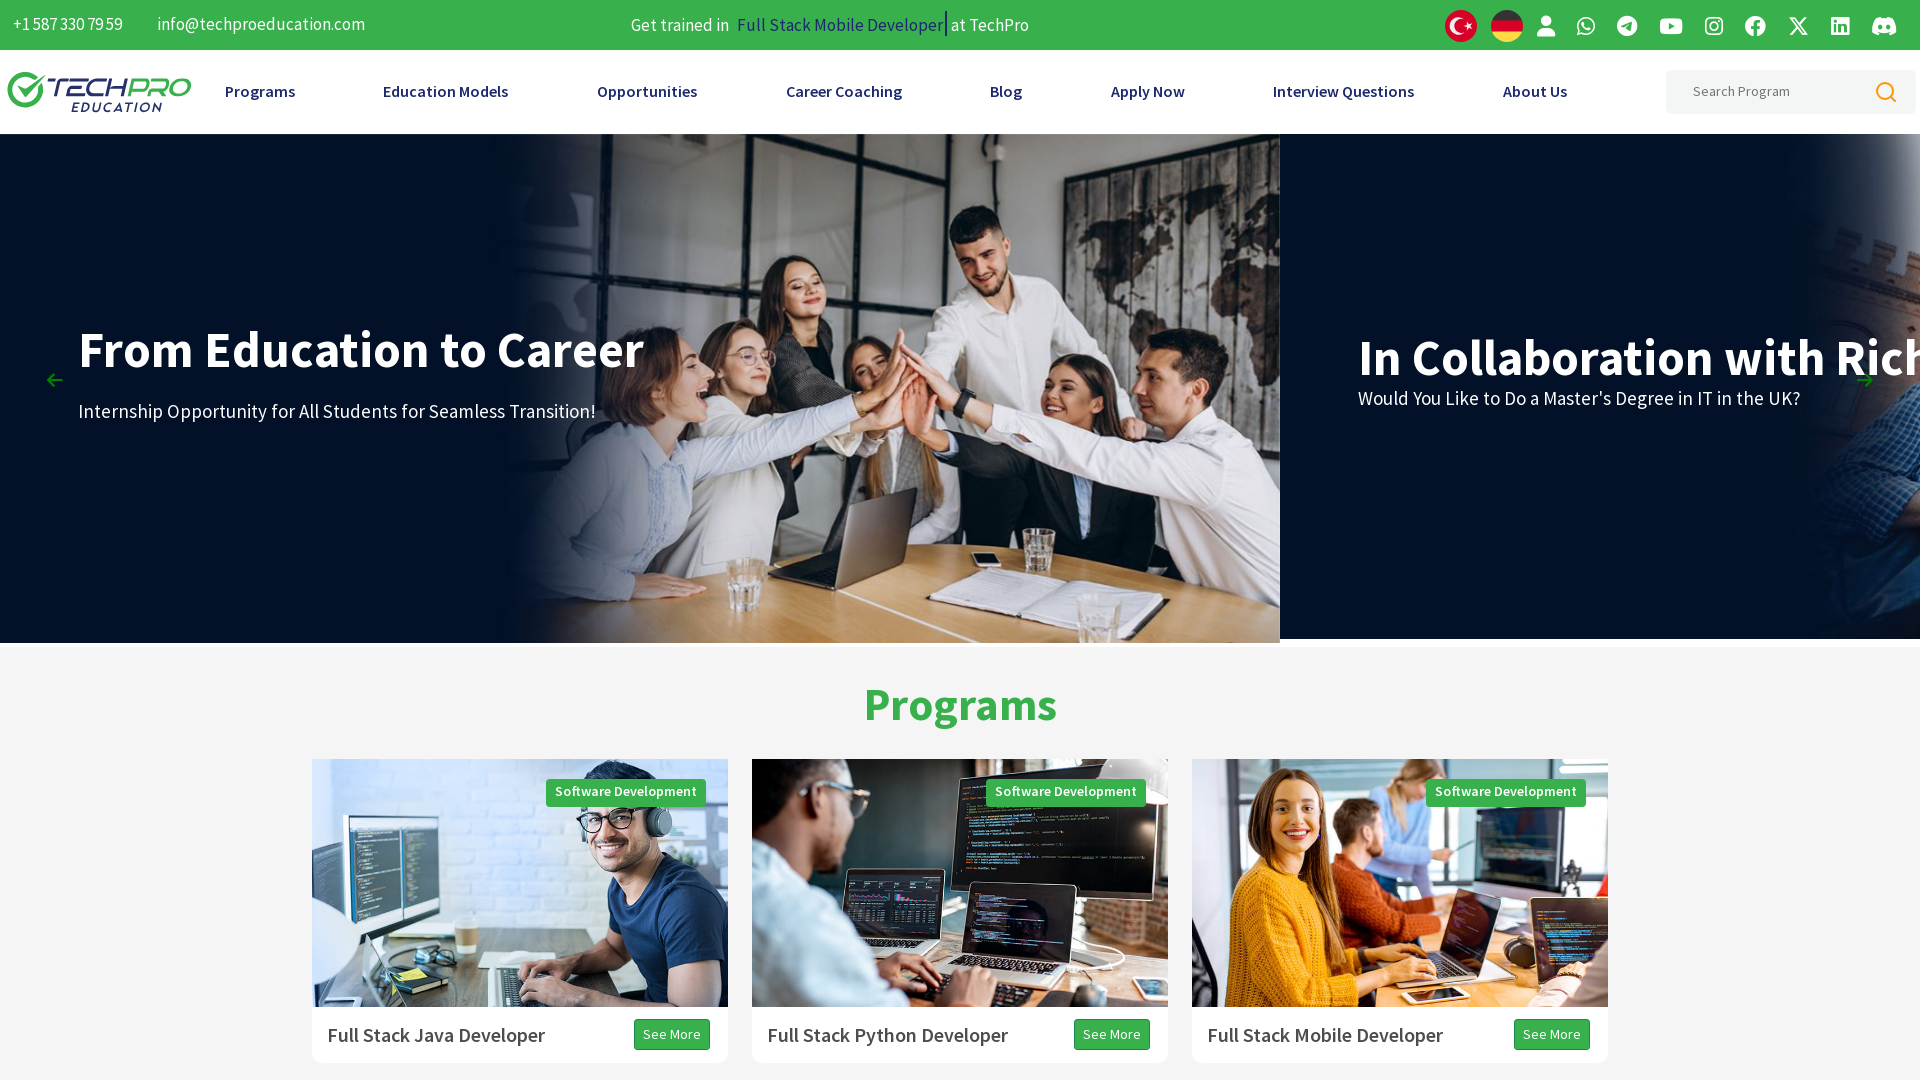

Retrieved window position after maximize
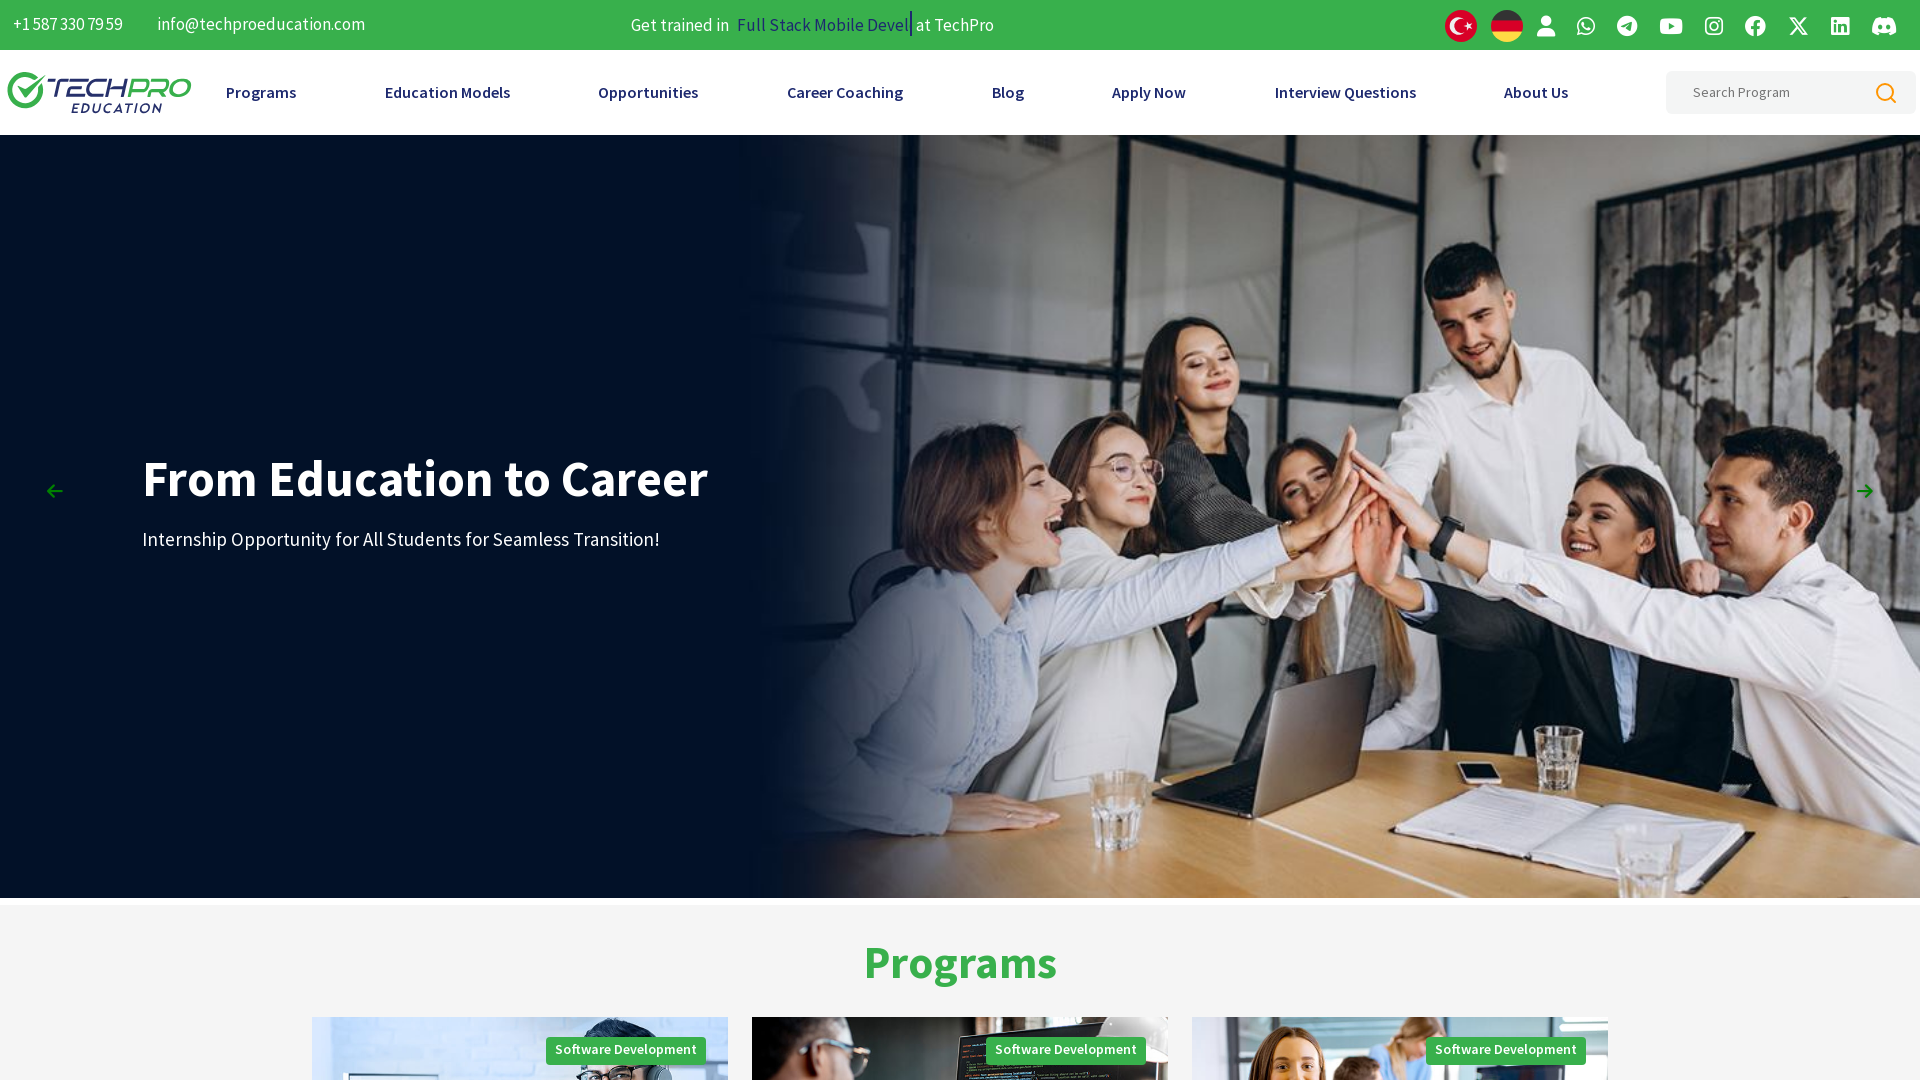

Retrieved window size after maximize
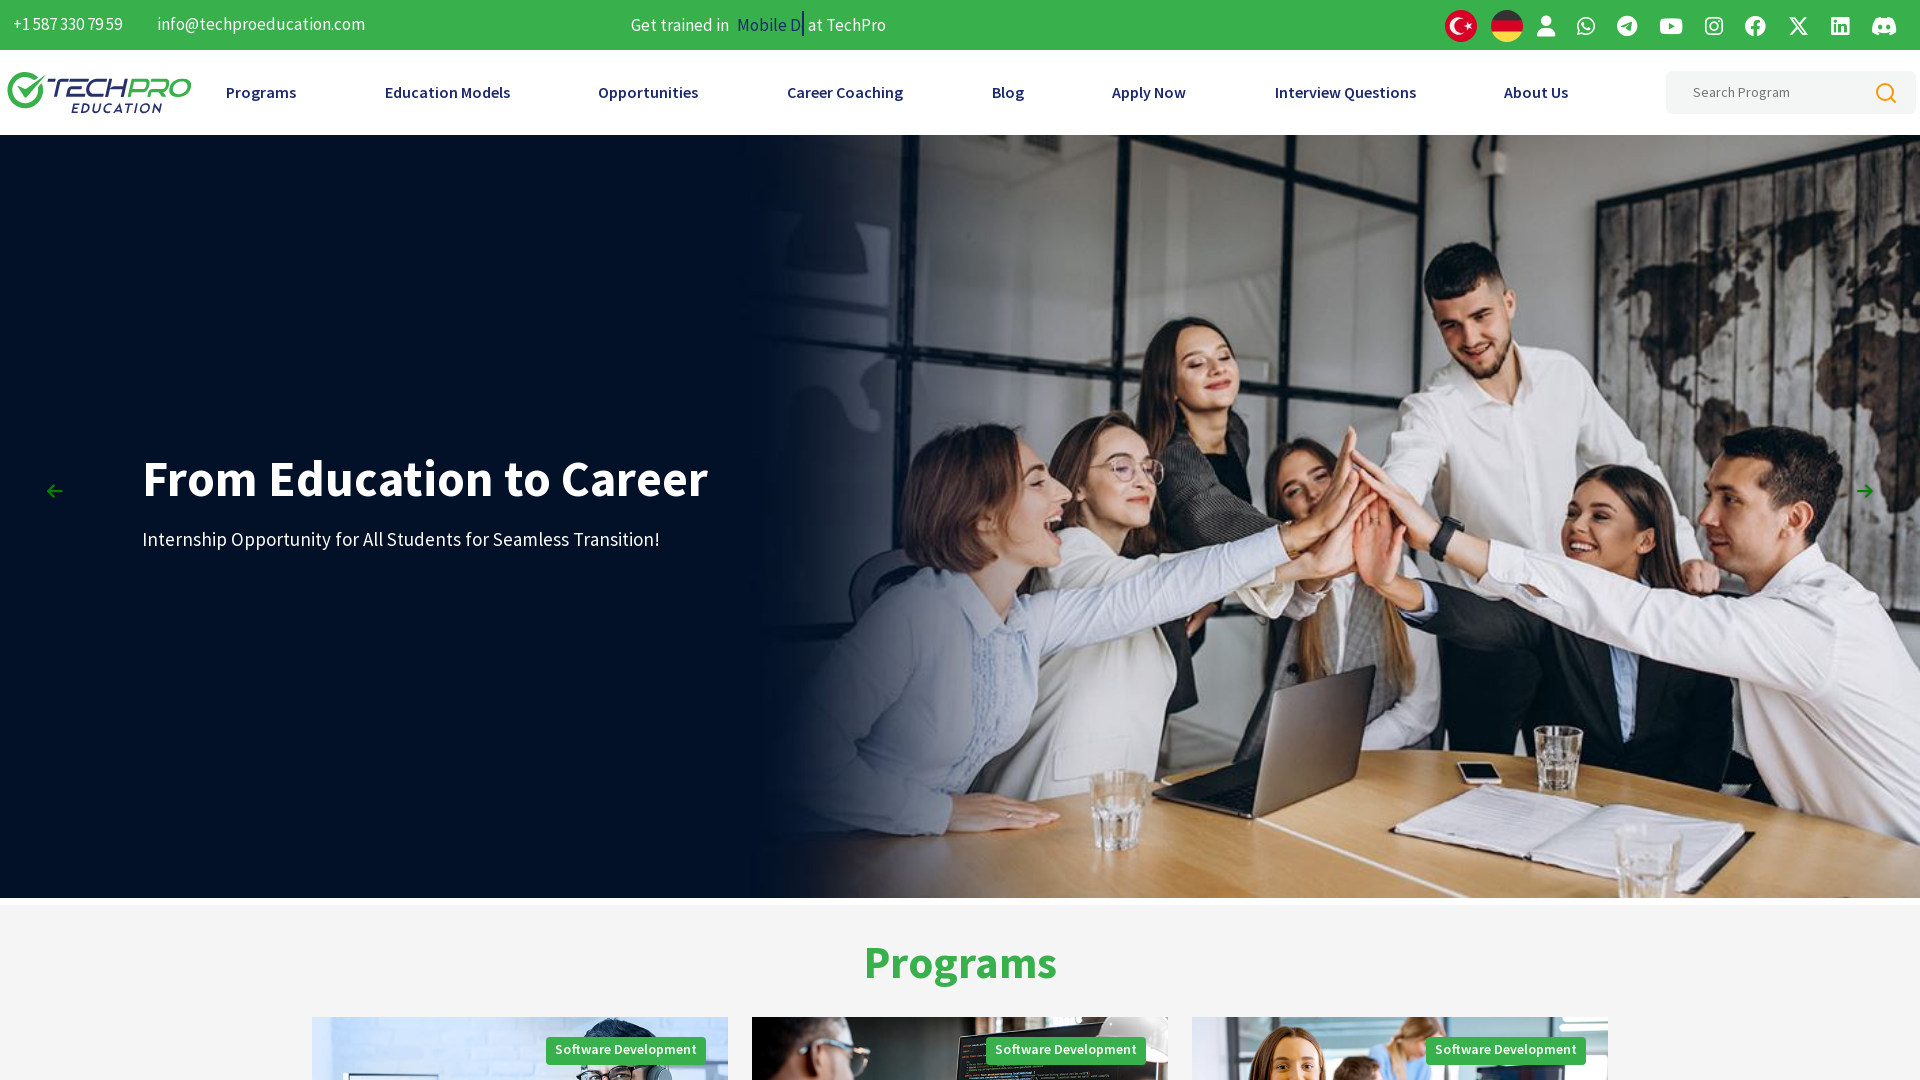

Set viewport size to 1920x1080 (fullscreen simulation)
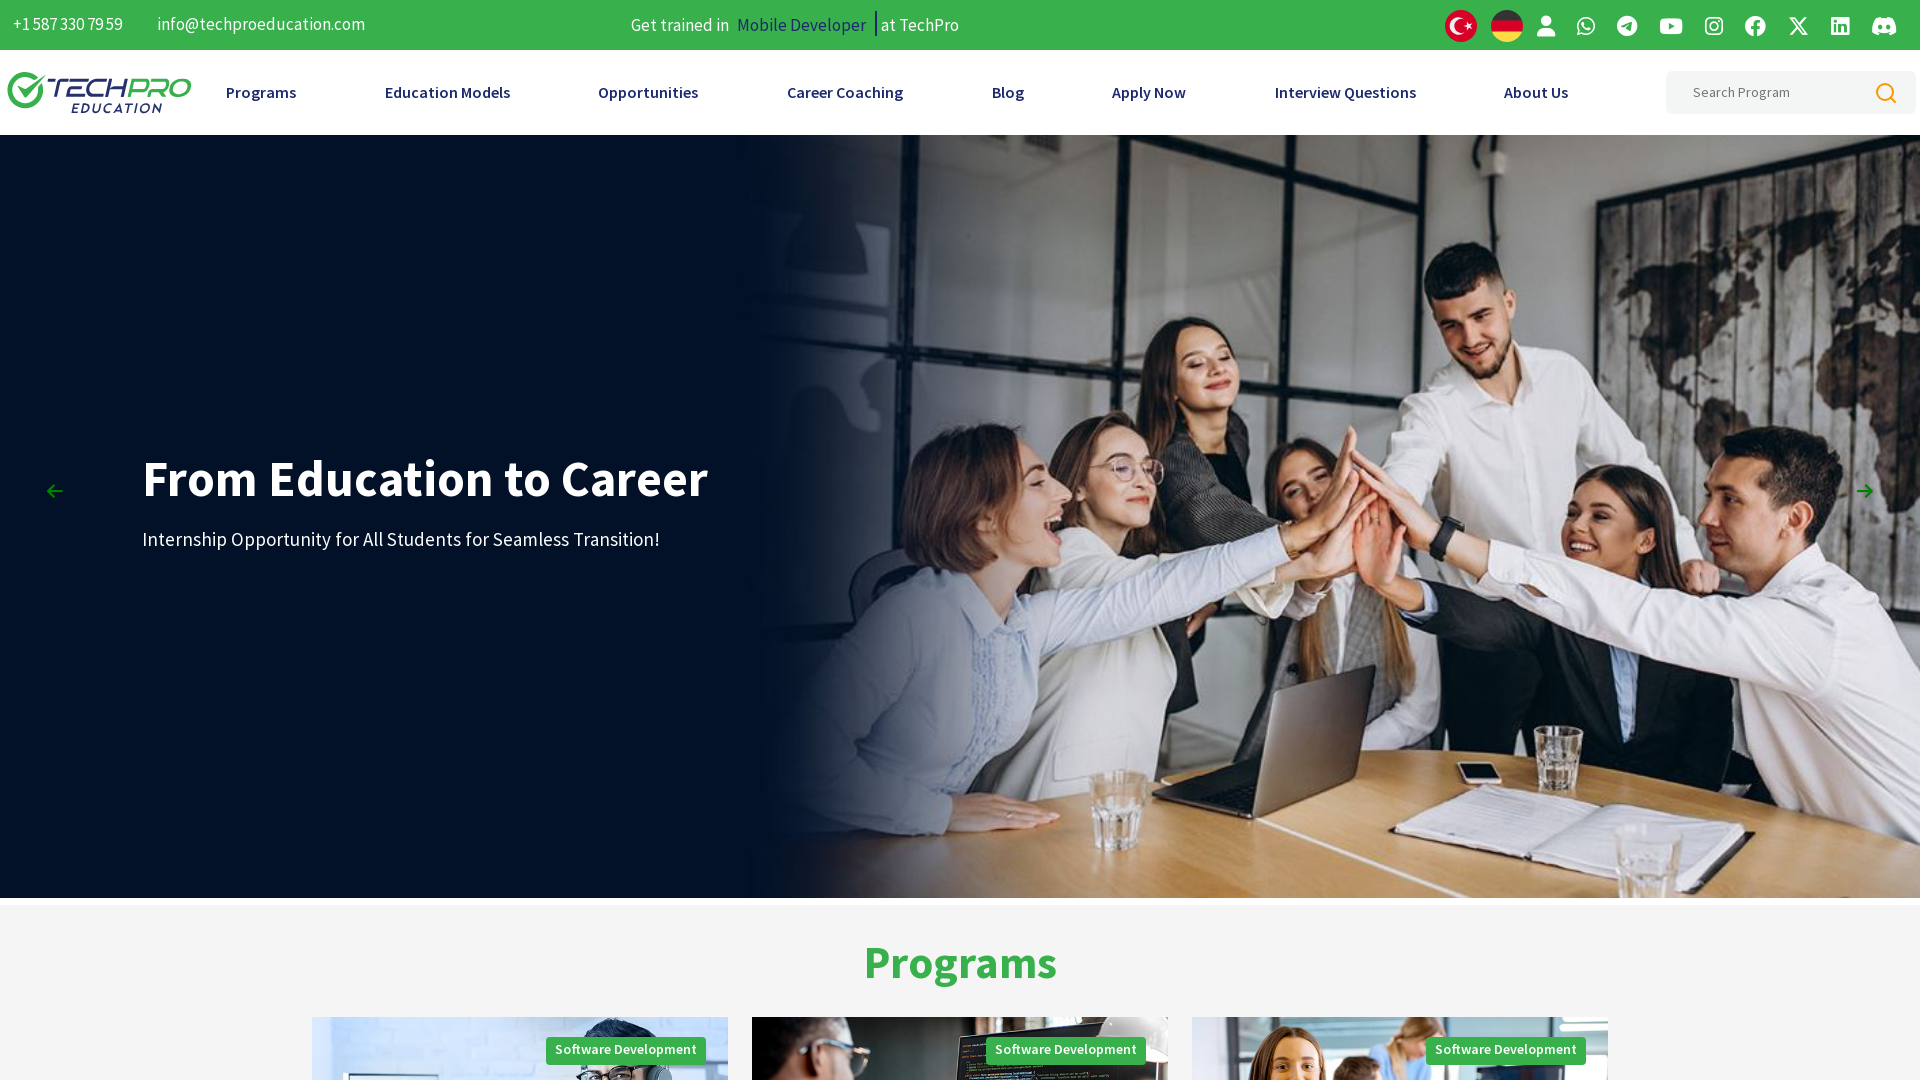

Retrieved window position in fullscreen mode
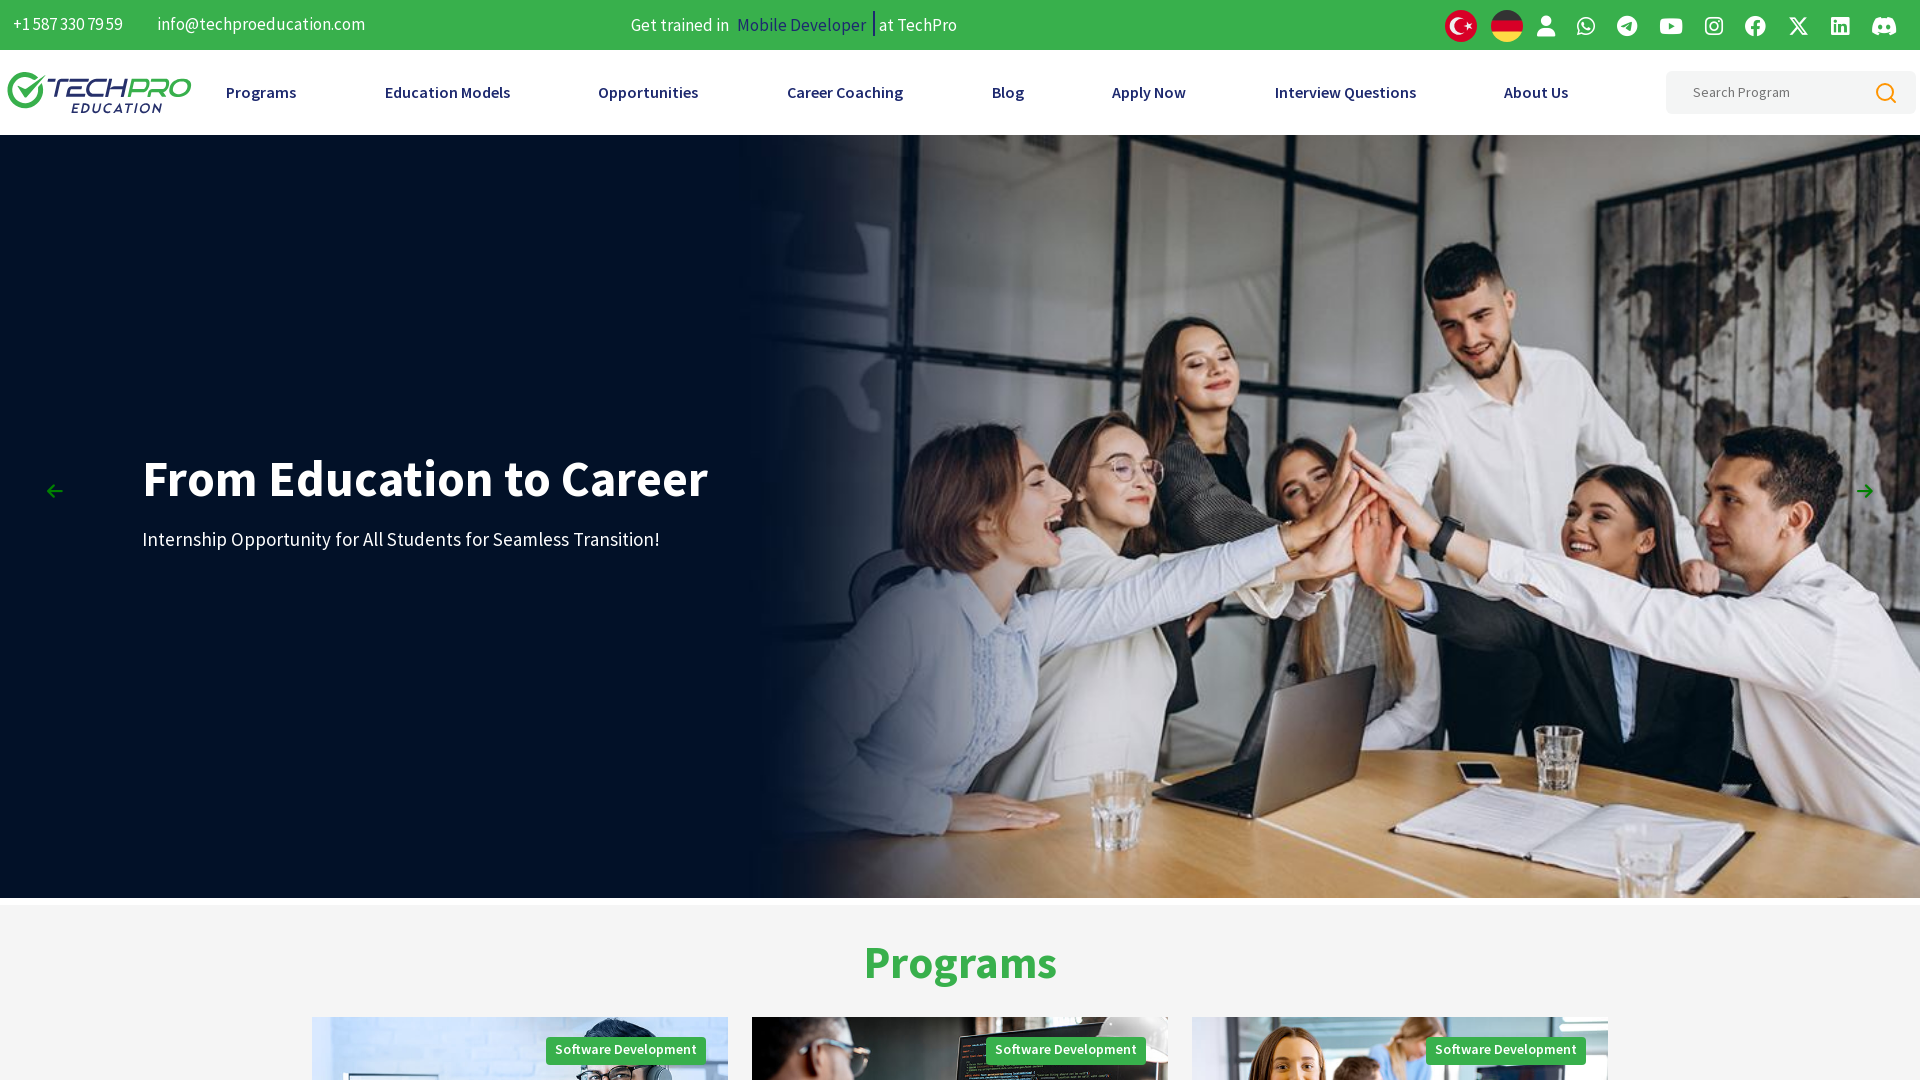

Retrieved window size in fullscreen mode
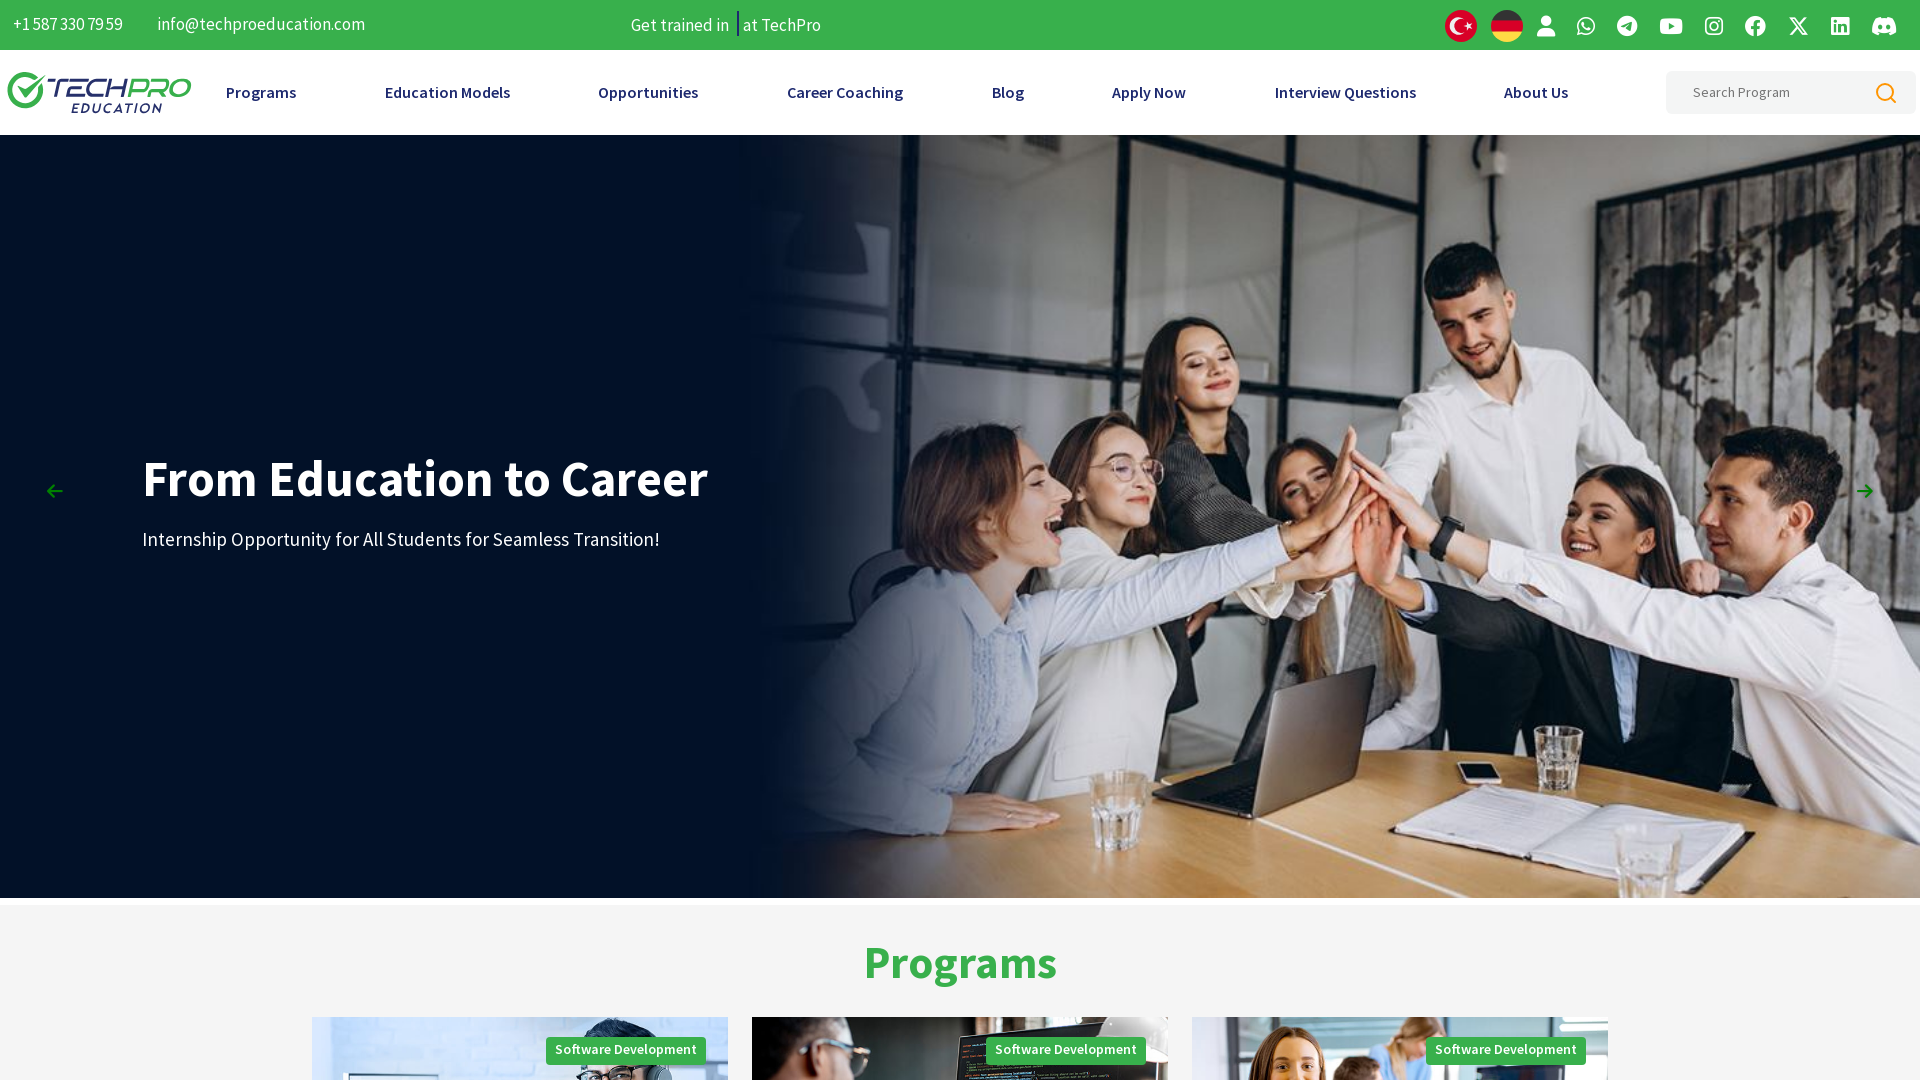

Set viewport size to custom 600x600
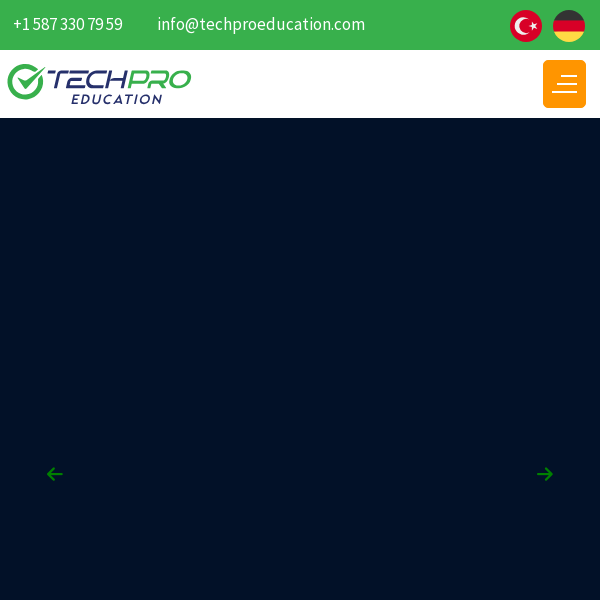

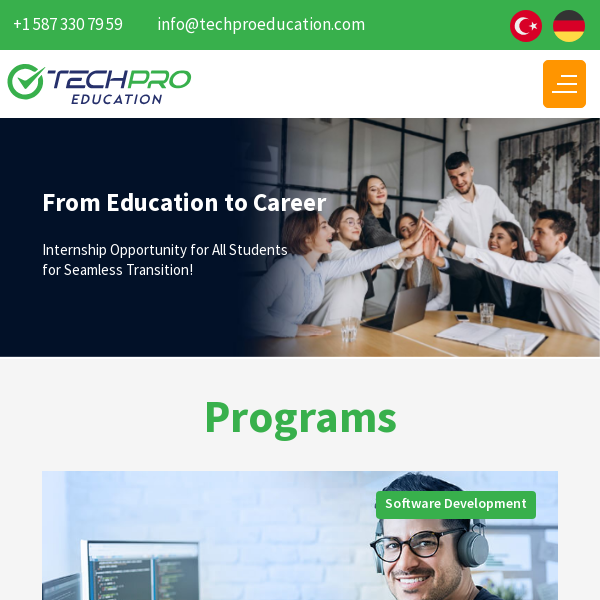